Tests navigation by clicking the 'Return to index' link and verifying the URL change

Starting URL: https://www.selenium.dev/selenium/web/web-form.html

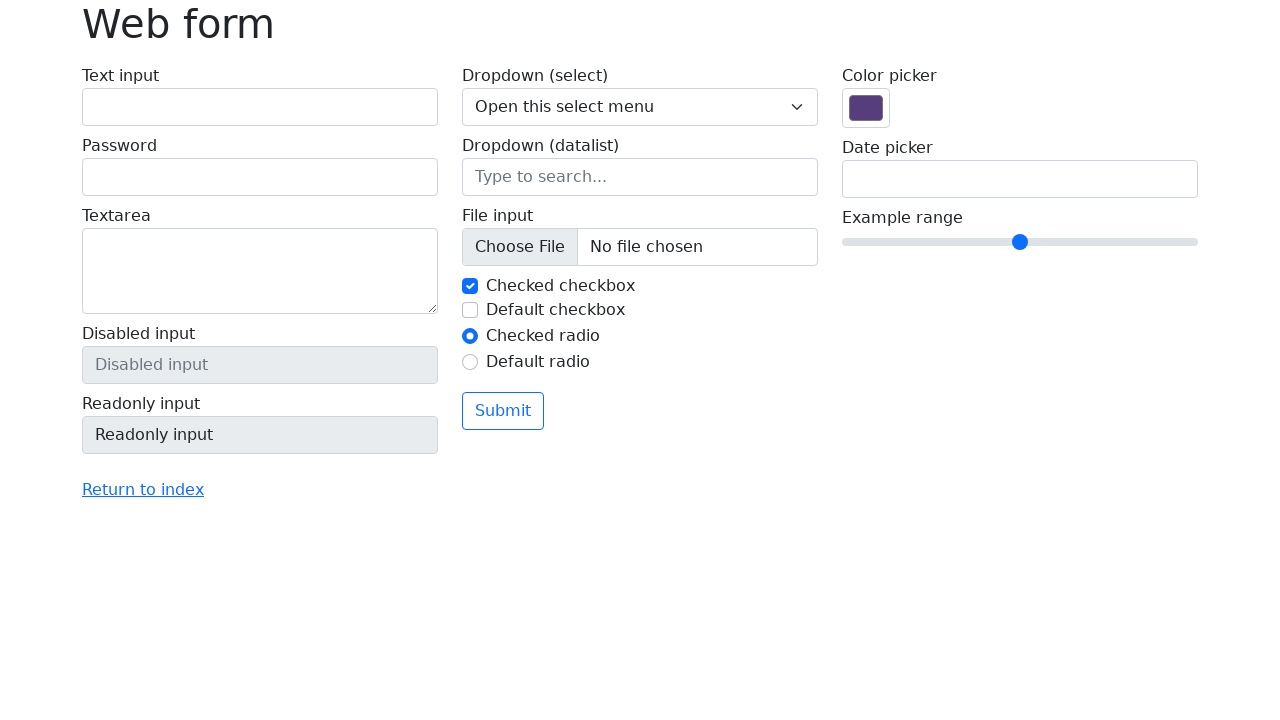

Clicked the 'Return to index' link at (143, 490) on text=Return to index
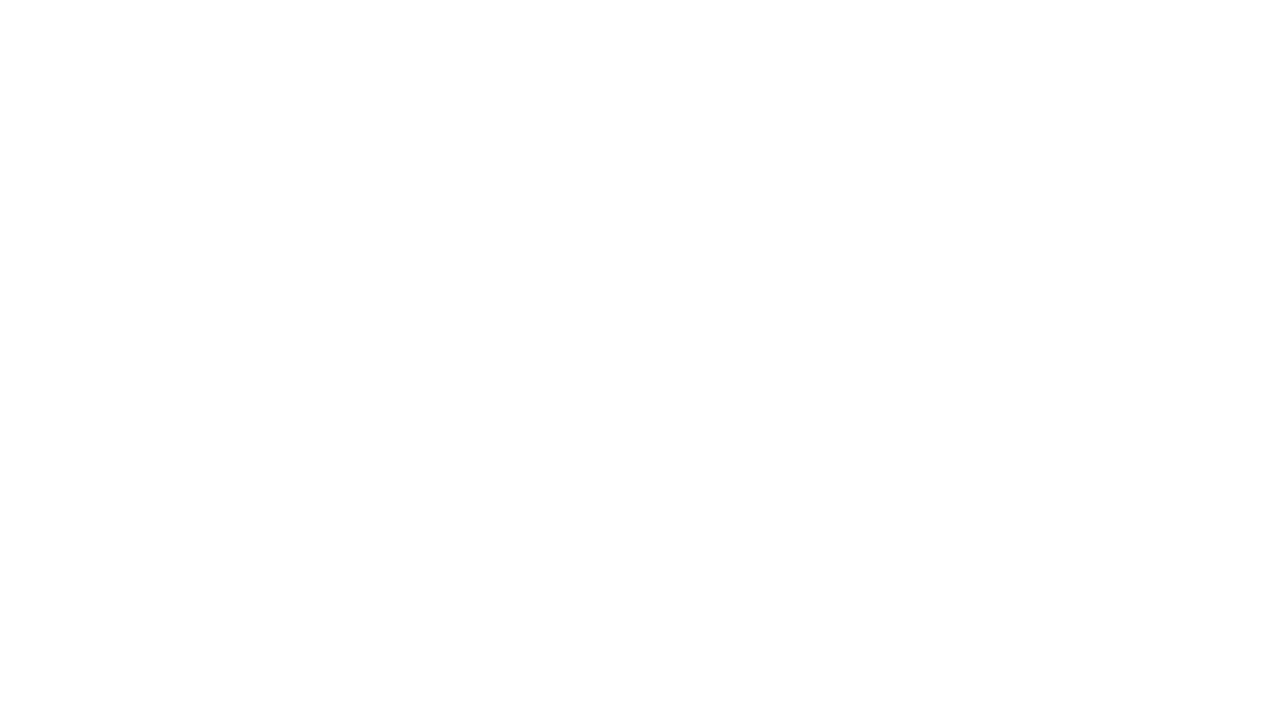

Verified navigation to index page - URL is https://www.selenium.dev/selenium/web/index.html
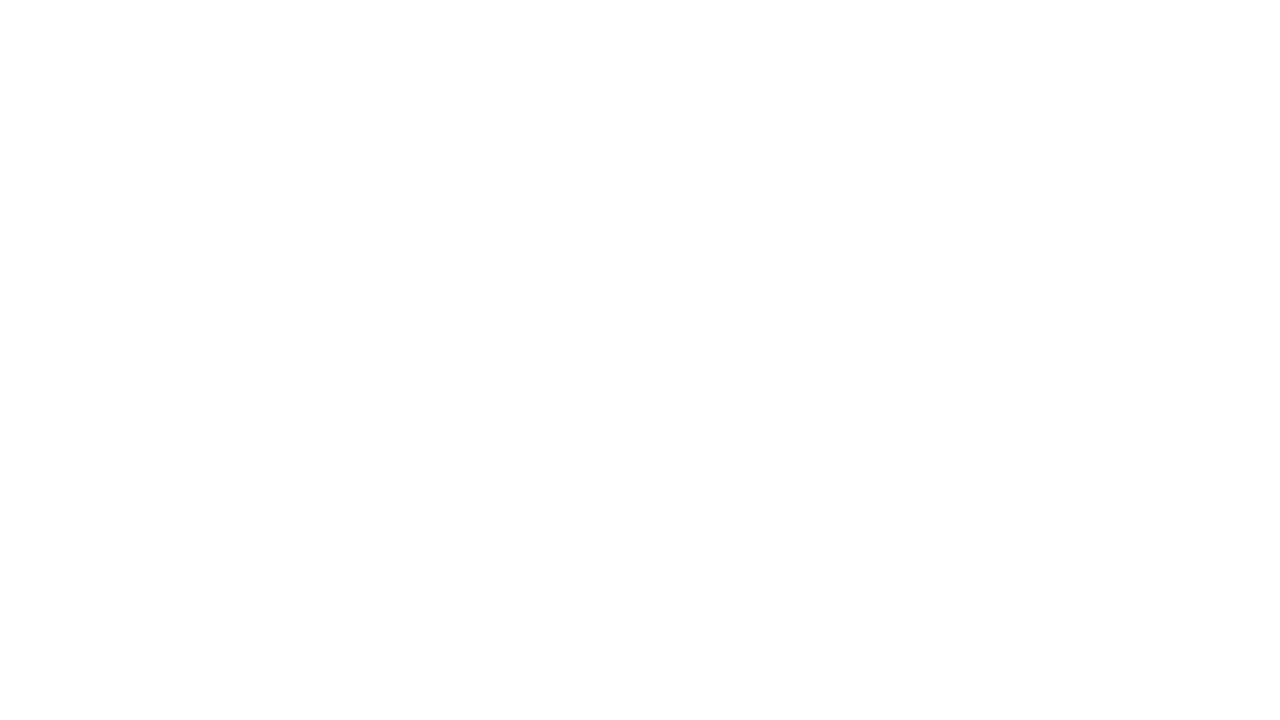

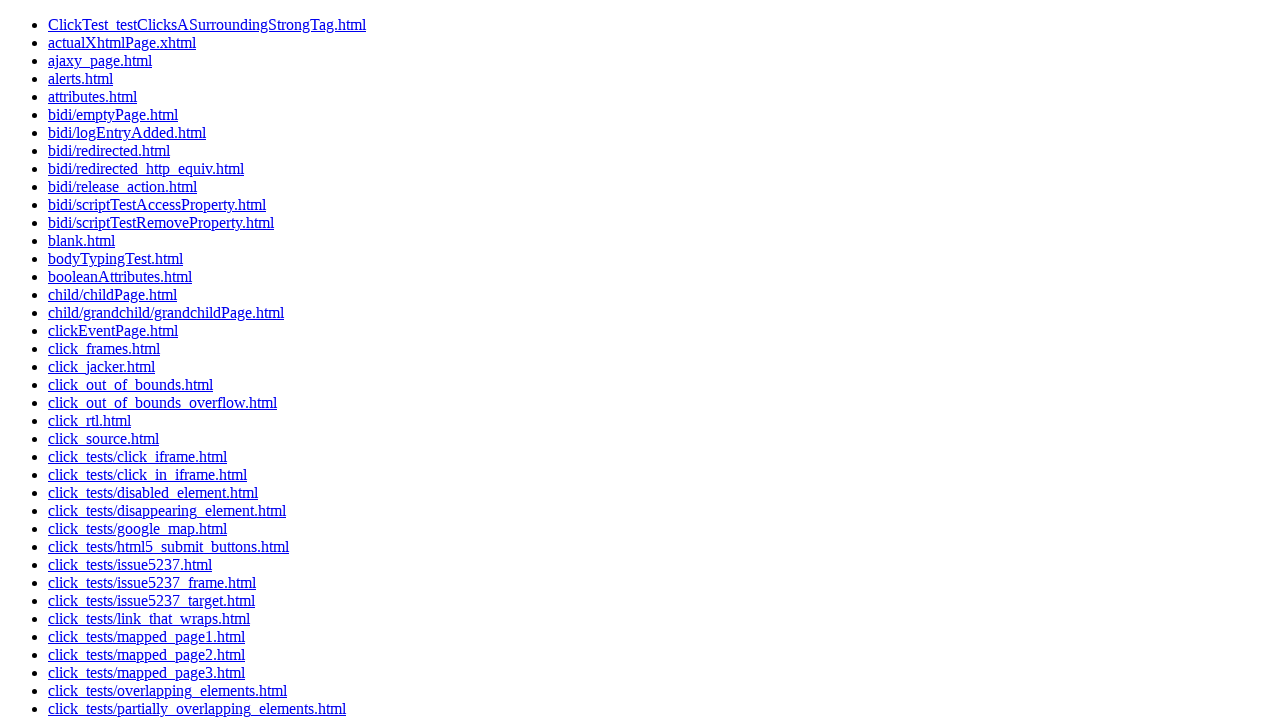